Tests dynamic loading functionality by clicking a Start button and verifying that hidden content becomes visible after loading completes

Starting URL: https://the-internet.herokuapp.com/dynamic_loading/1

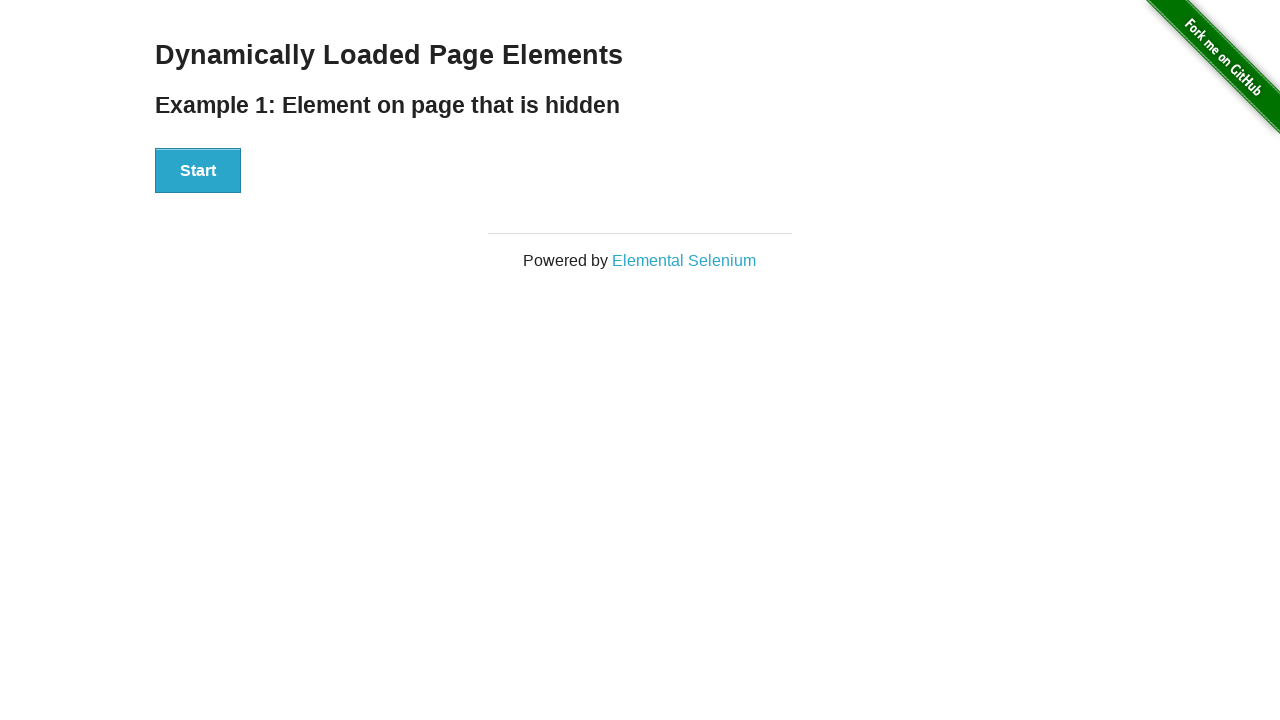

Waited for page to fully load (networkidle state)
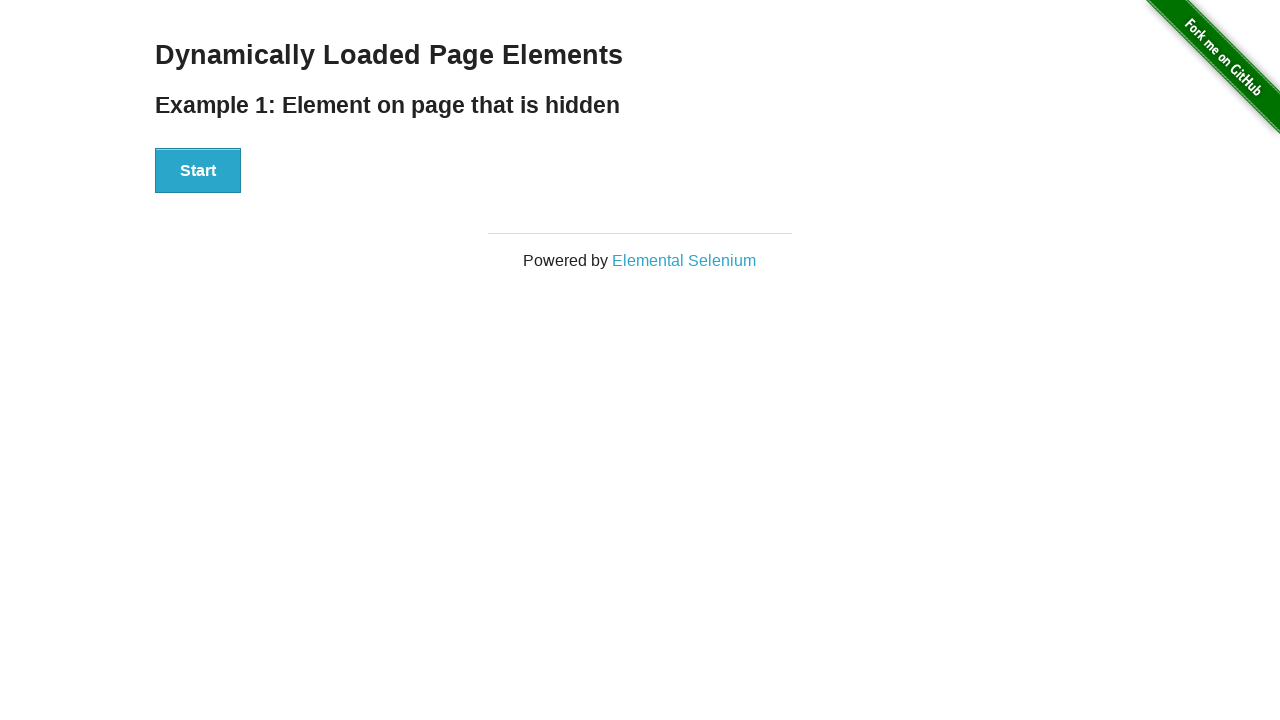

Located 'Hello World' heading element
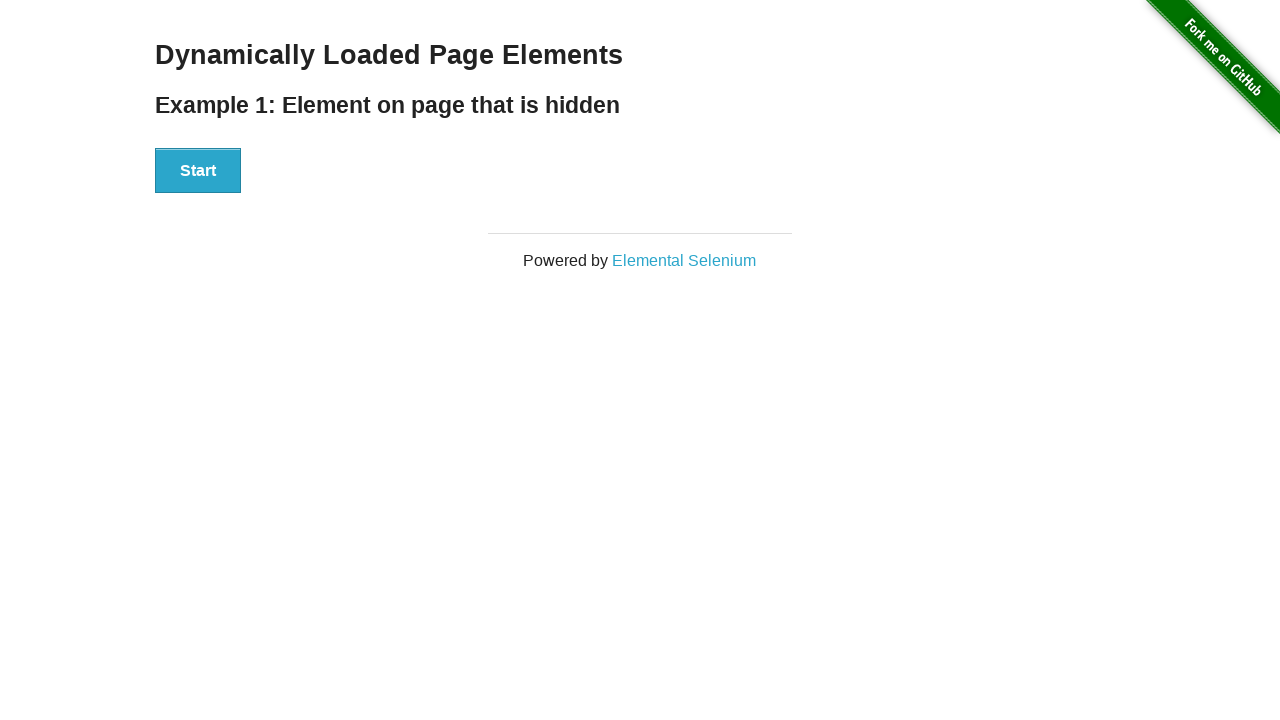

Verified that 'Hello World' text is initially hidden
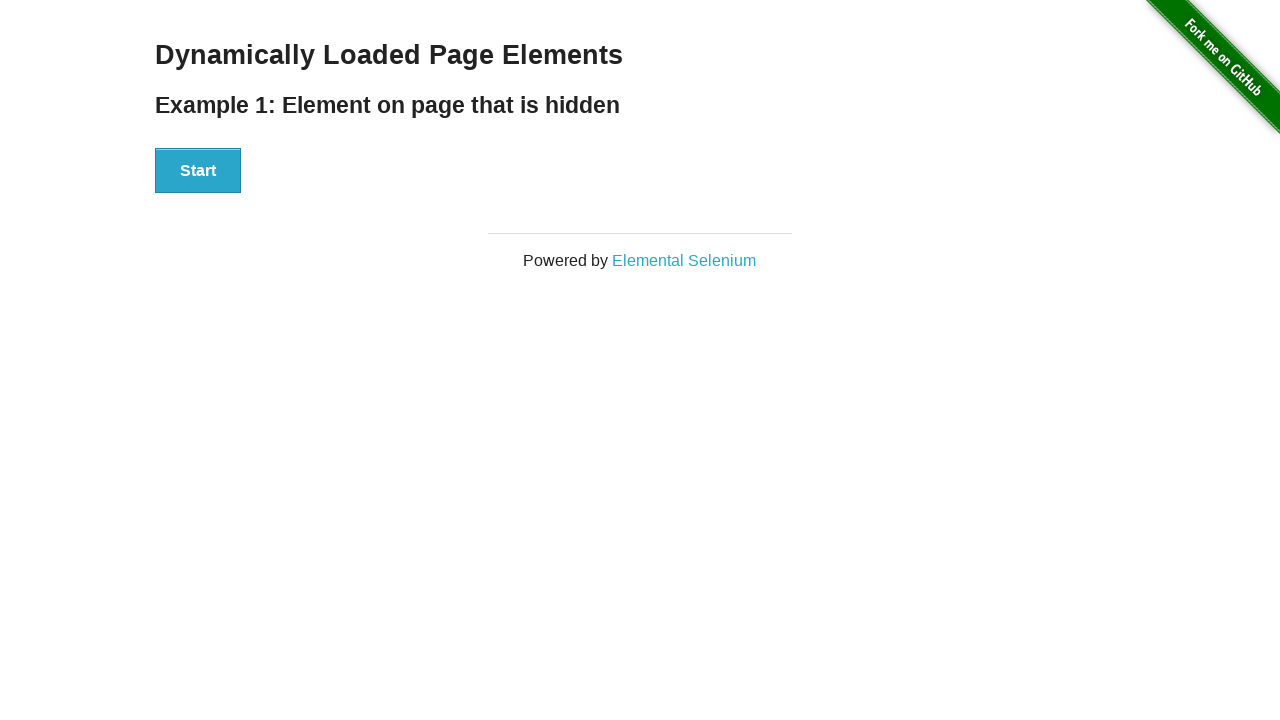

Located Start button
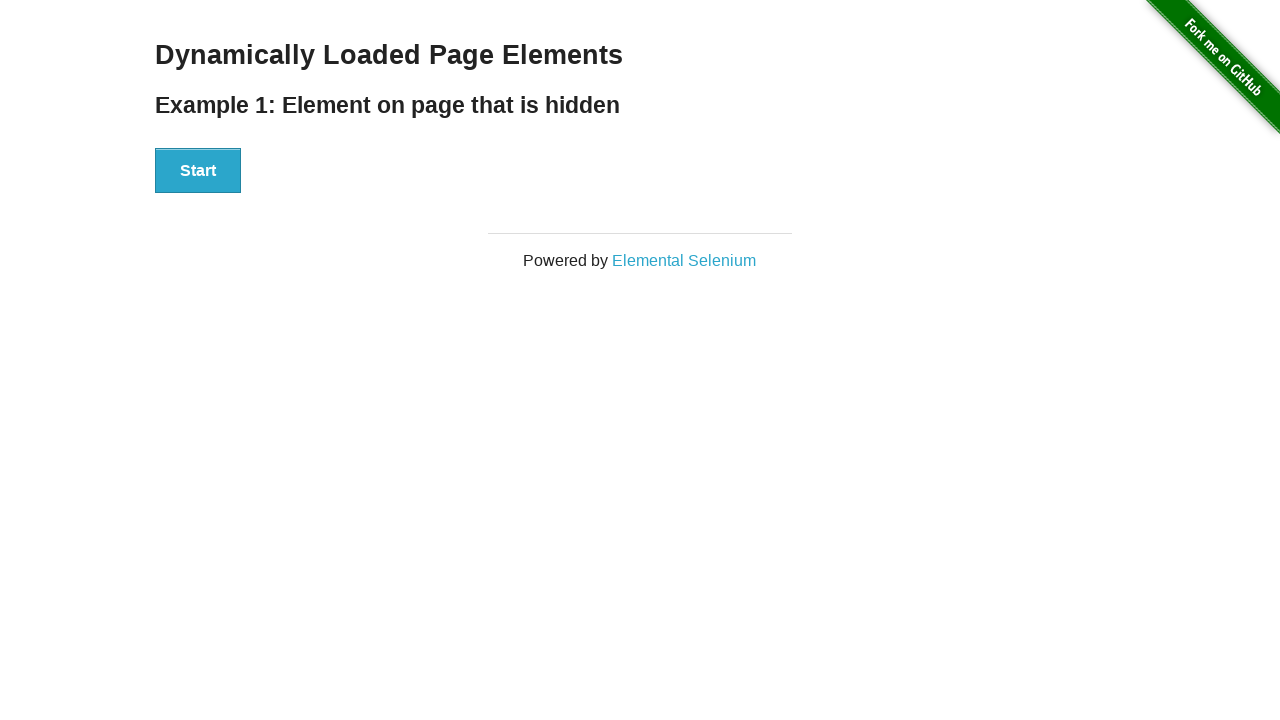

Clicked Start button to trigger dynamic loading at (198, 171) on internal:role=button[name="Start"i]
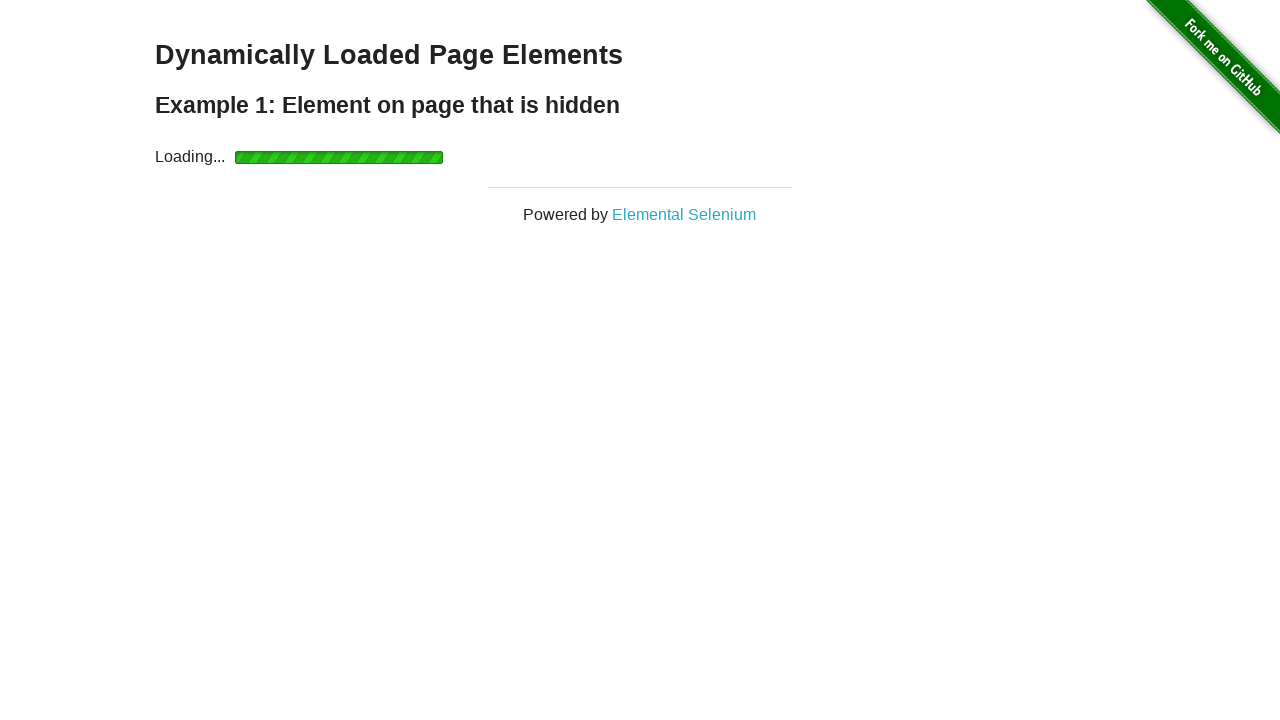

Waited for 'Hello World' text to become visible after loading completes
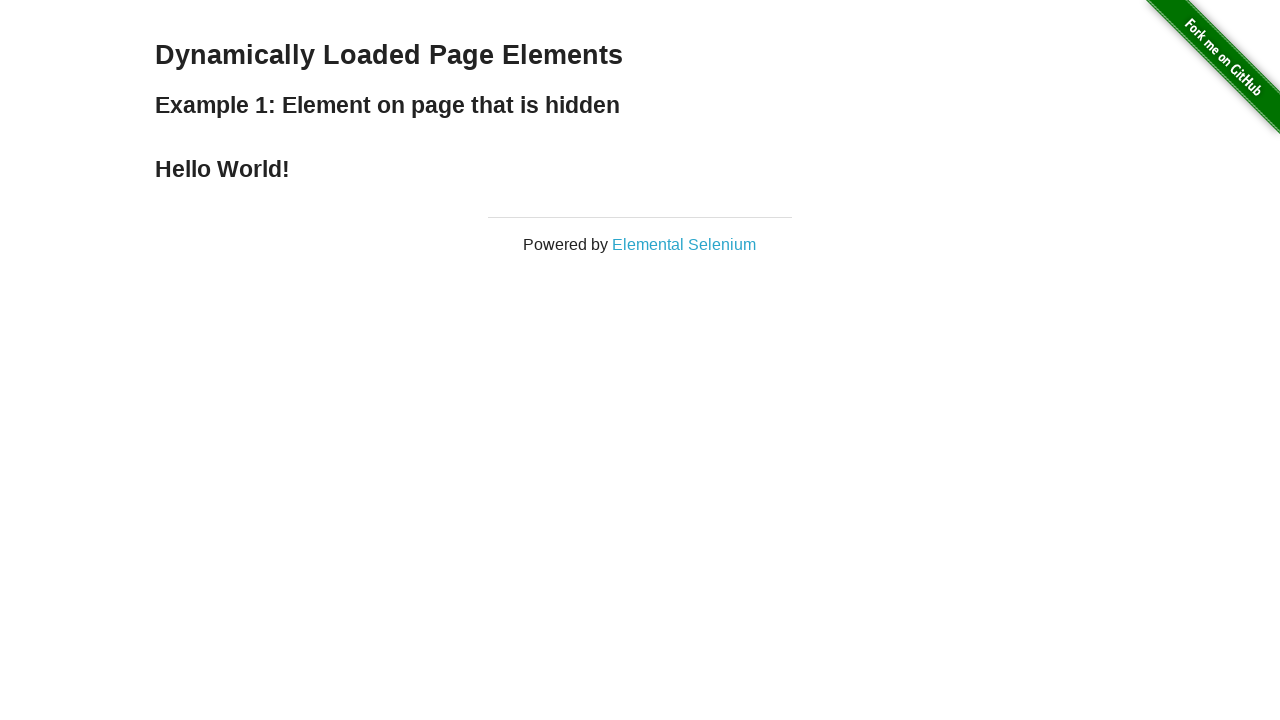

Verified that 'Hello World' text is now visible
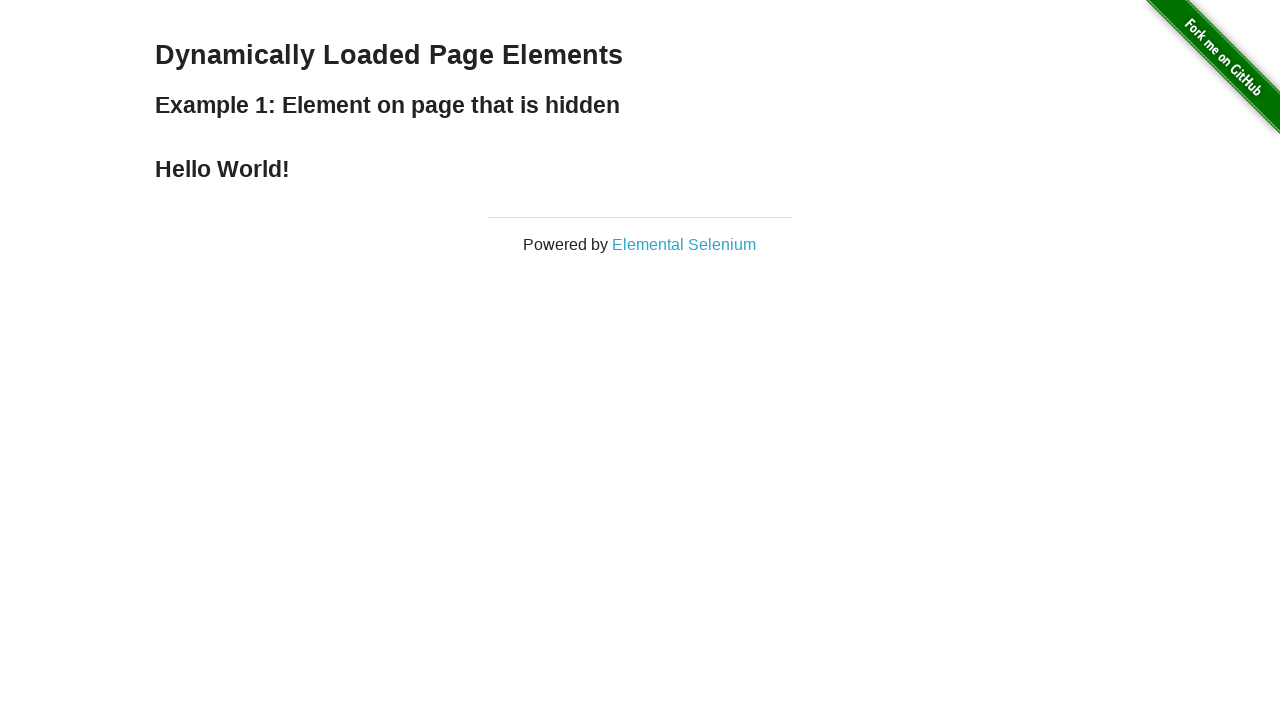

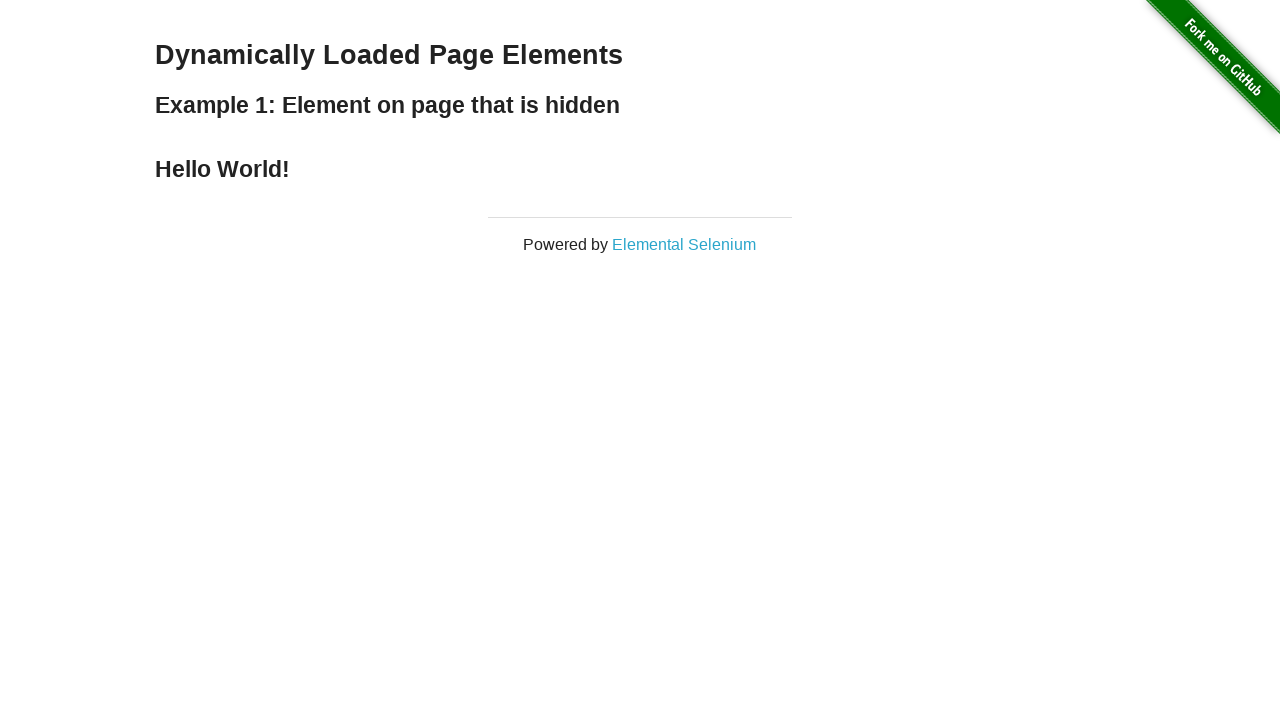